Solves a math problem on a form by calculating a value based on an element's text, then fills the answer and submits the form with checkbox and radio button selections

Starting URL: https://suninjuly.github.io/math.html

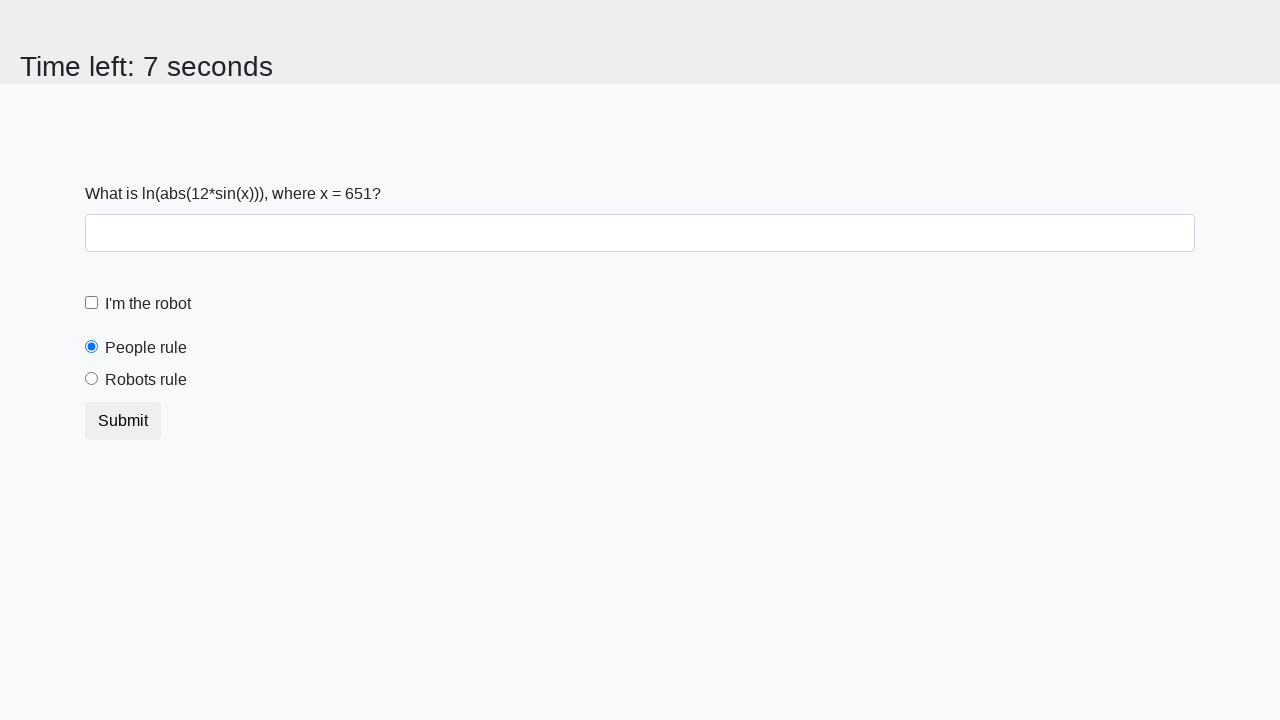

Retrieved value from #input_value element
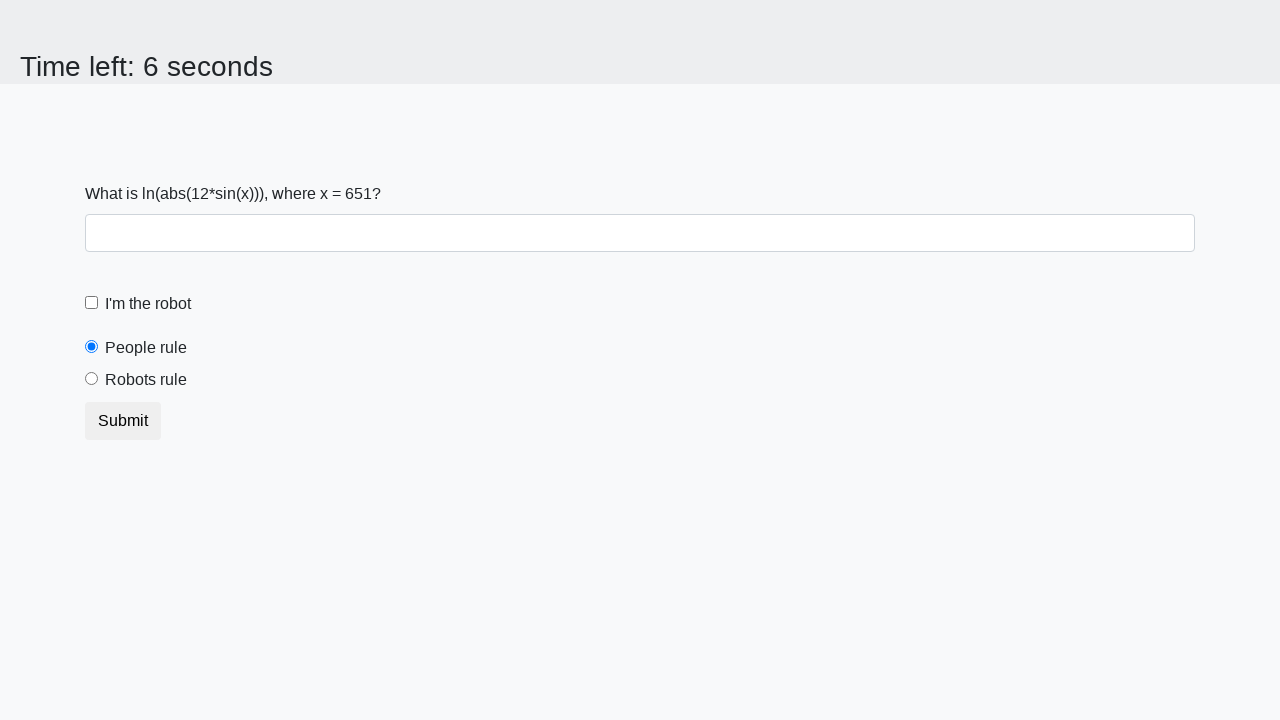

Calculated answer using math formula: log(abs(12*sin(value)))
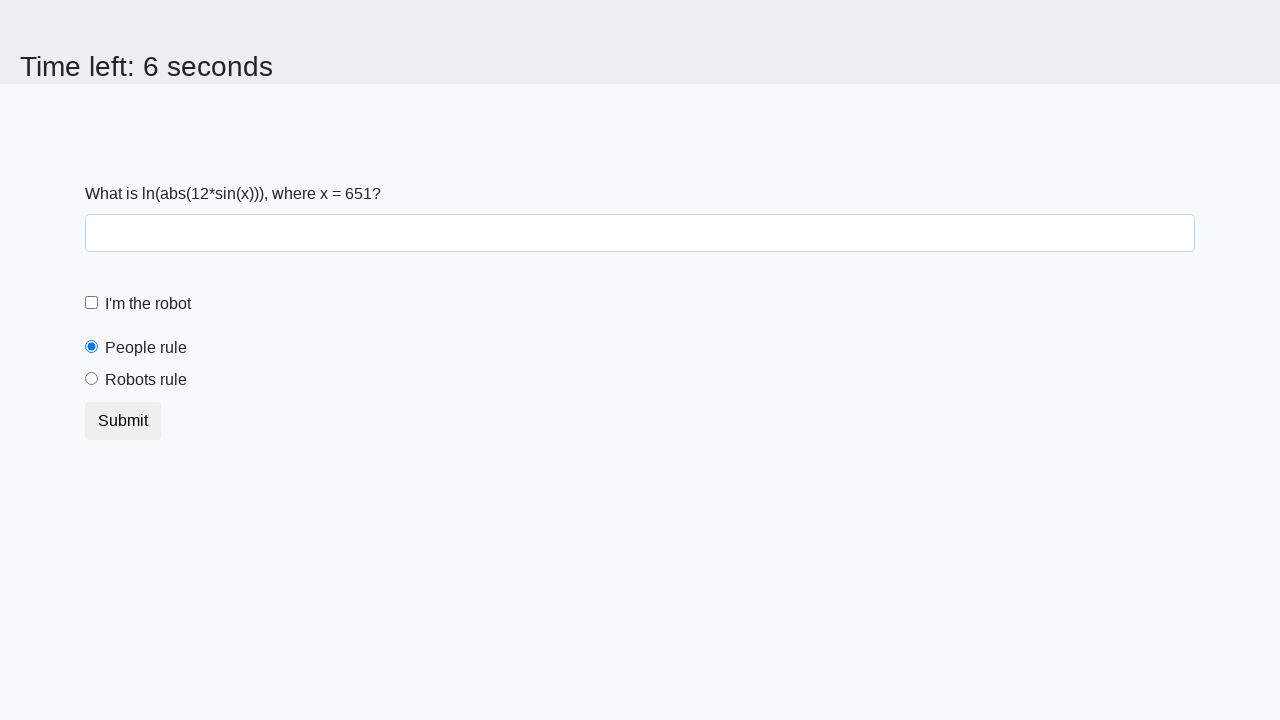

Filled answer field with calculated value on #answer
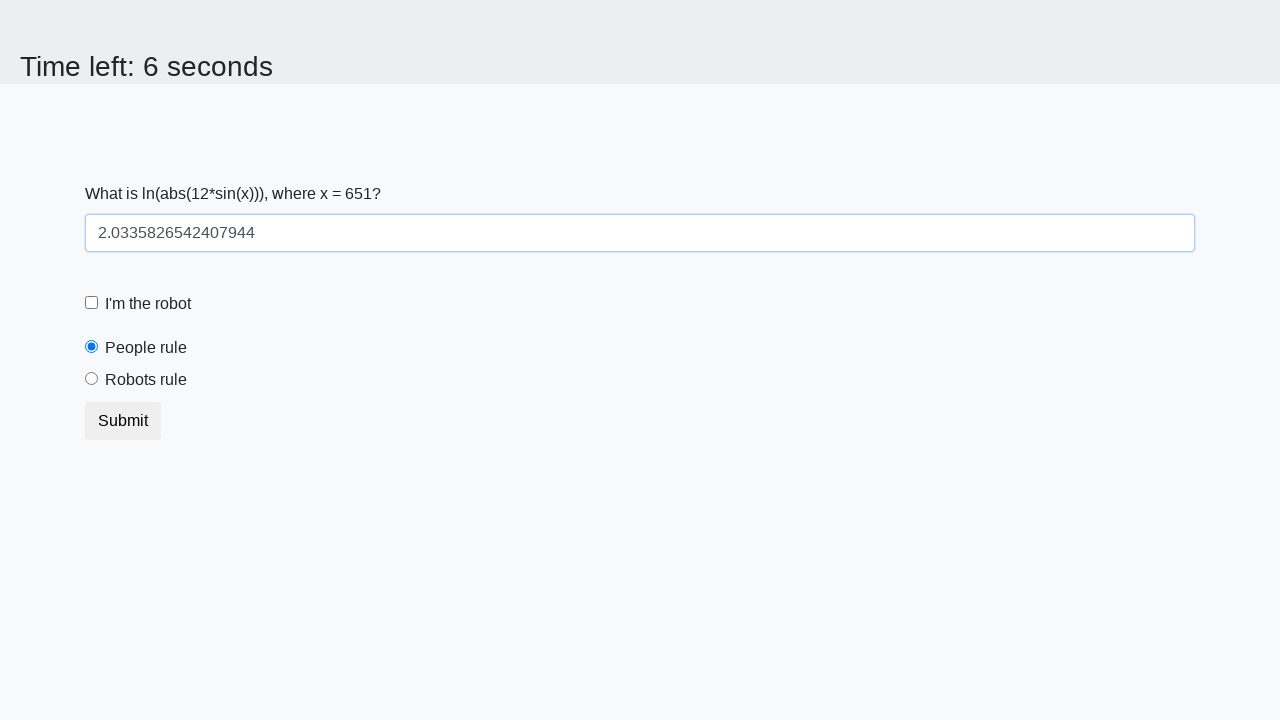

Clicked the robot checkbox at (92, 303) on #robotCheckbox
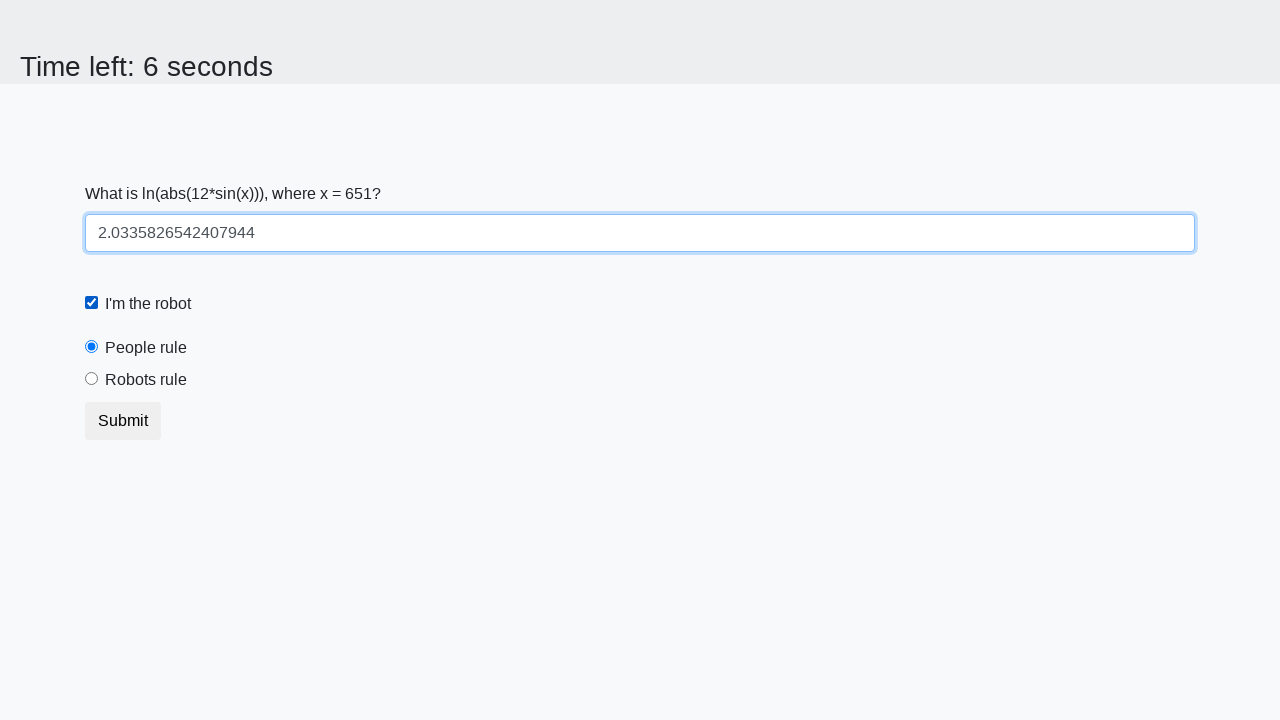

Clicked the robots rule radio button at (92, 379) on #robotsRule
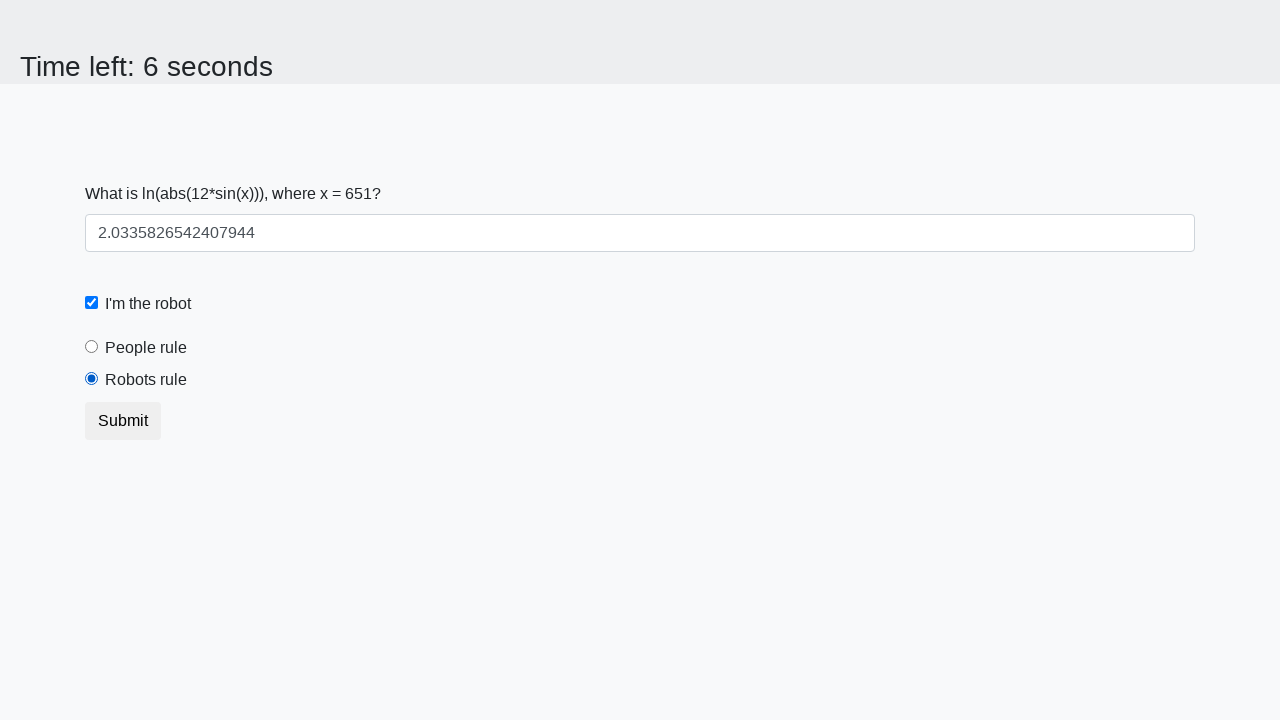

Clicked submit button to submit the form at (123, 421) on button
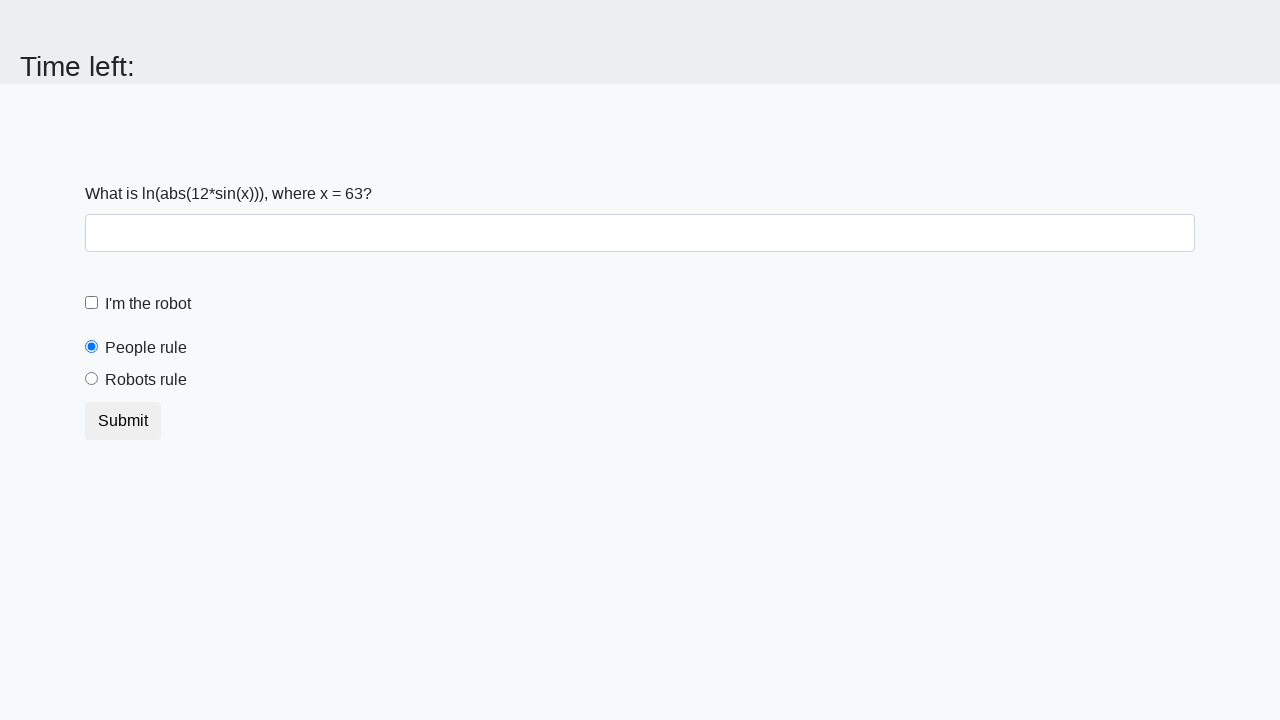

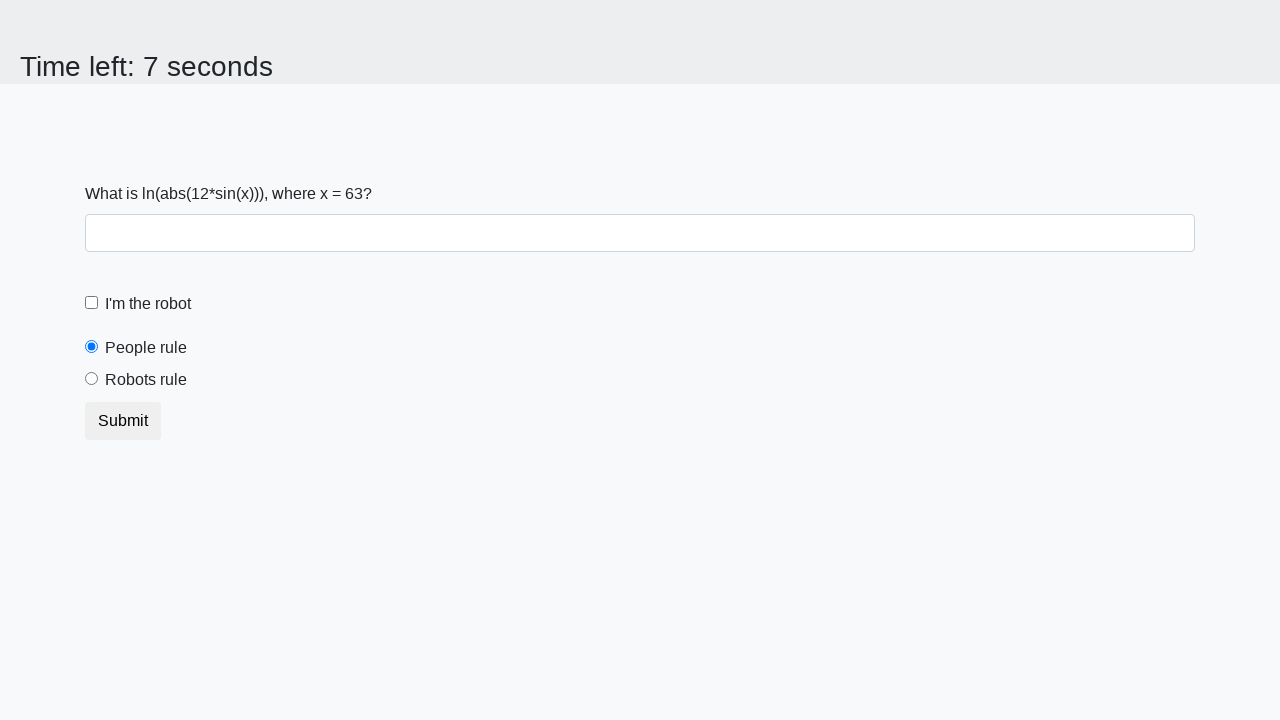